Simple browser test that navigates to guru99.com and maximizes the browser window

Starting URL: http://guru99.com

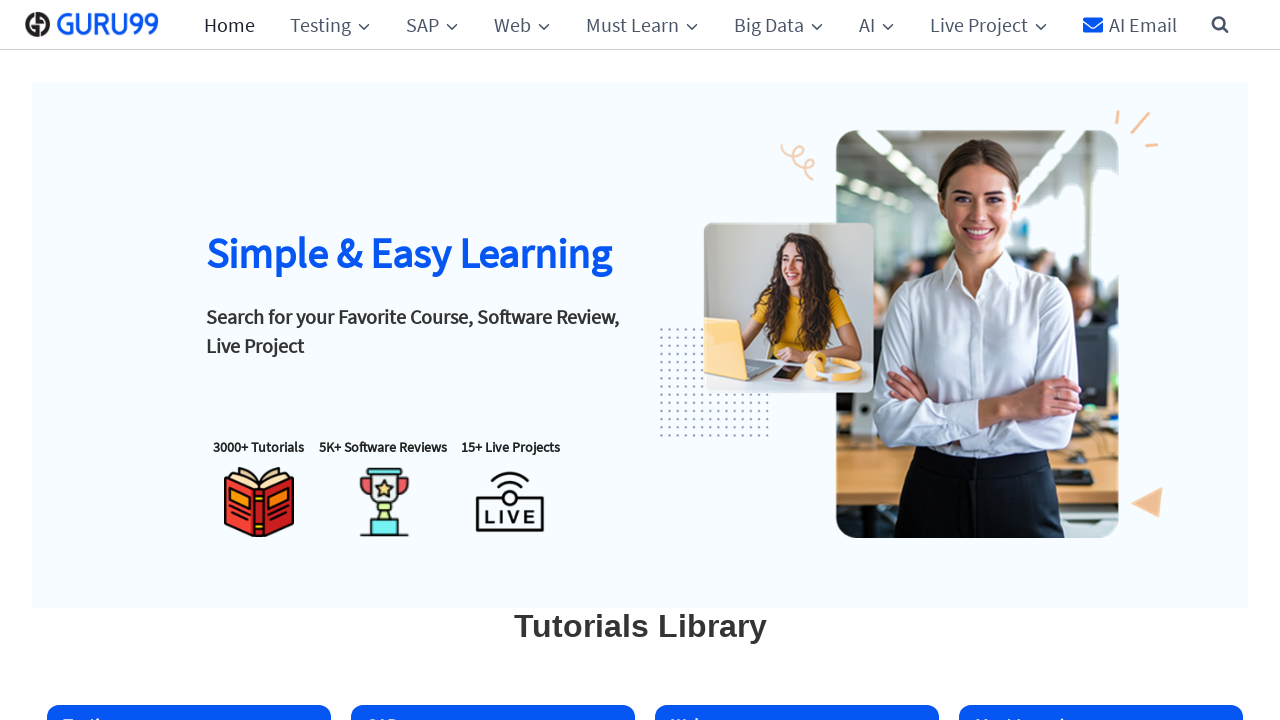

Set viewport size to 1920x1080 to maximize browser window
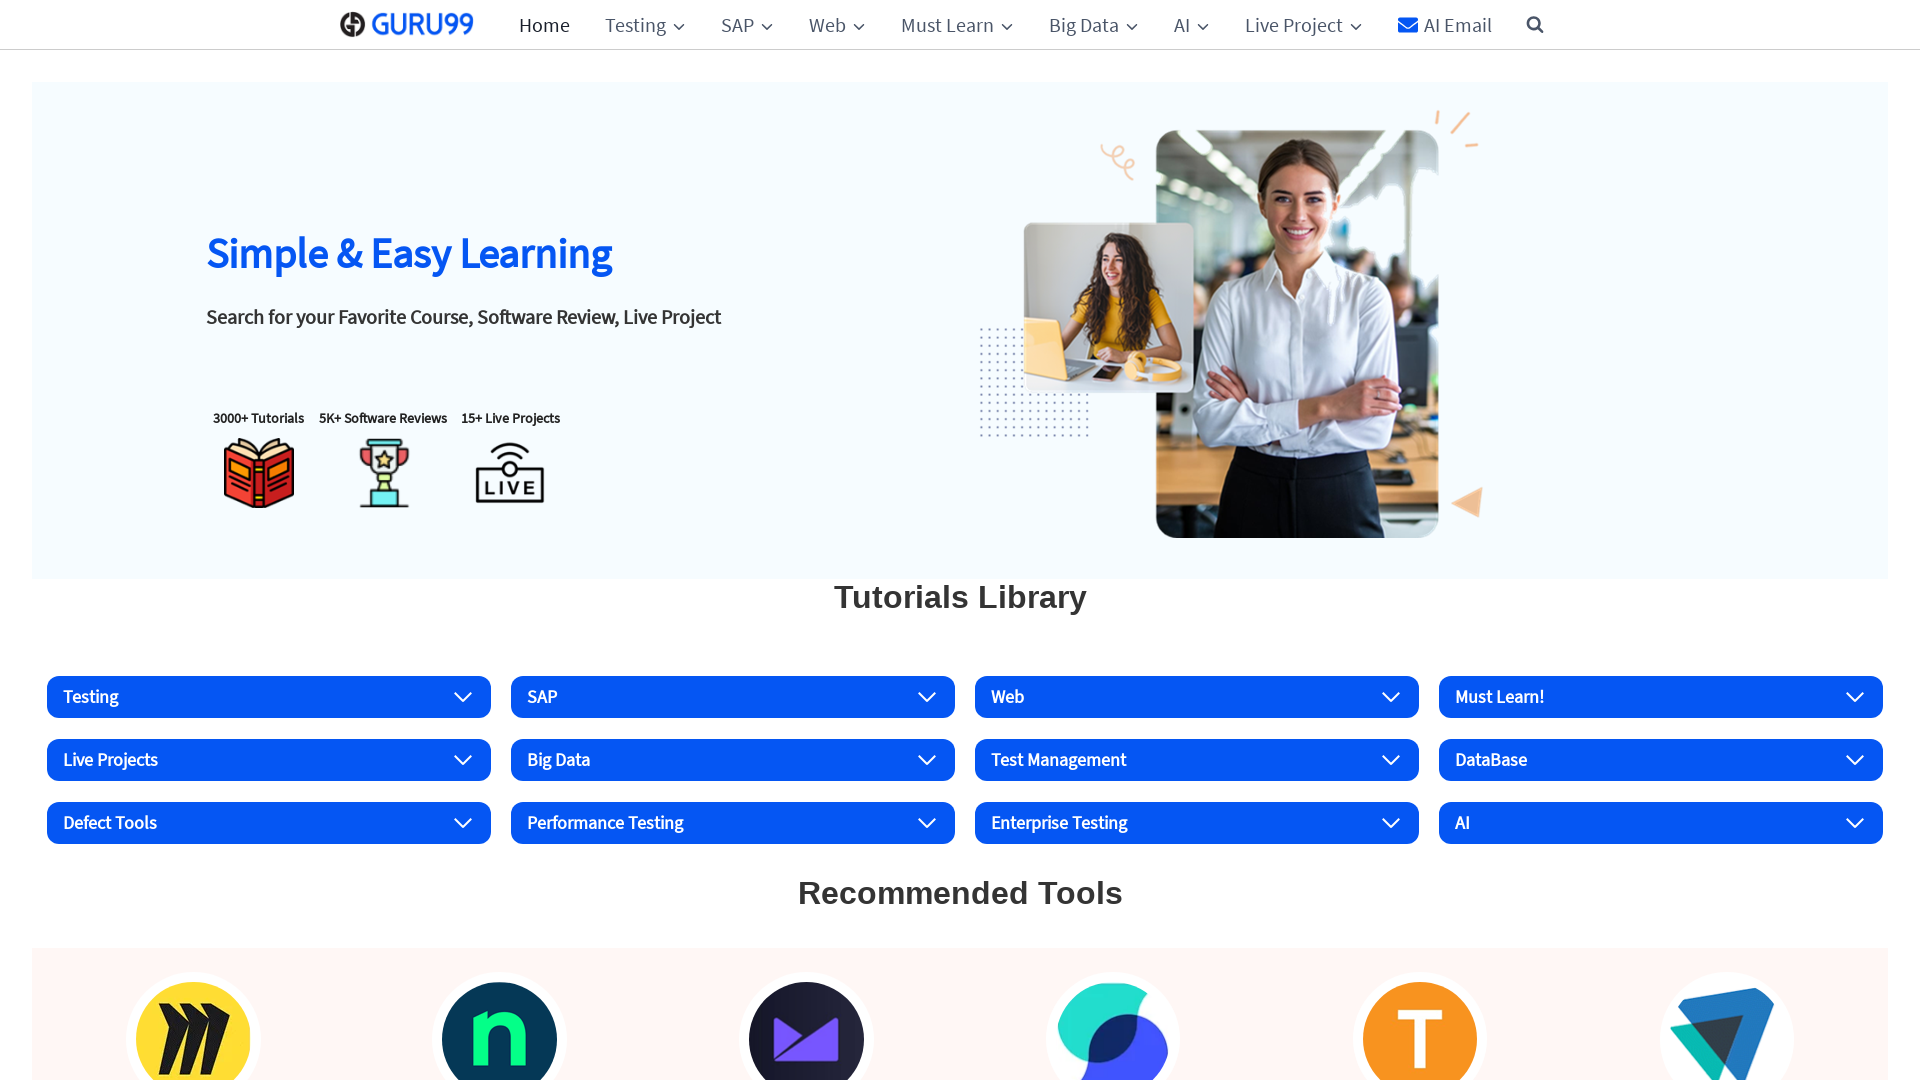

Page loaded and DOM content is ready
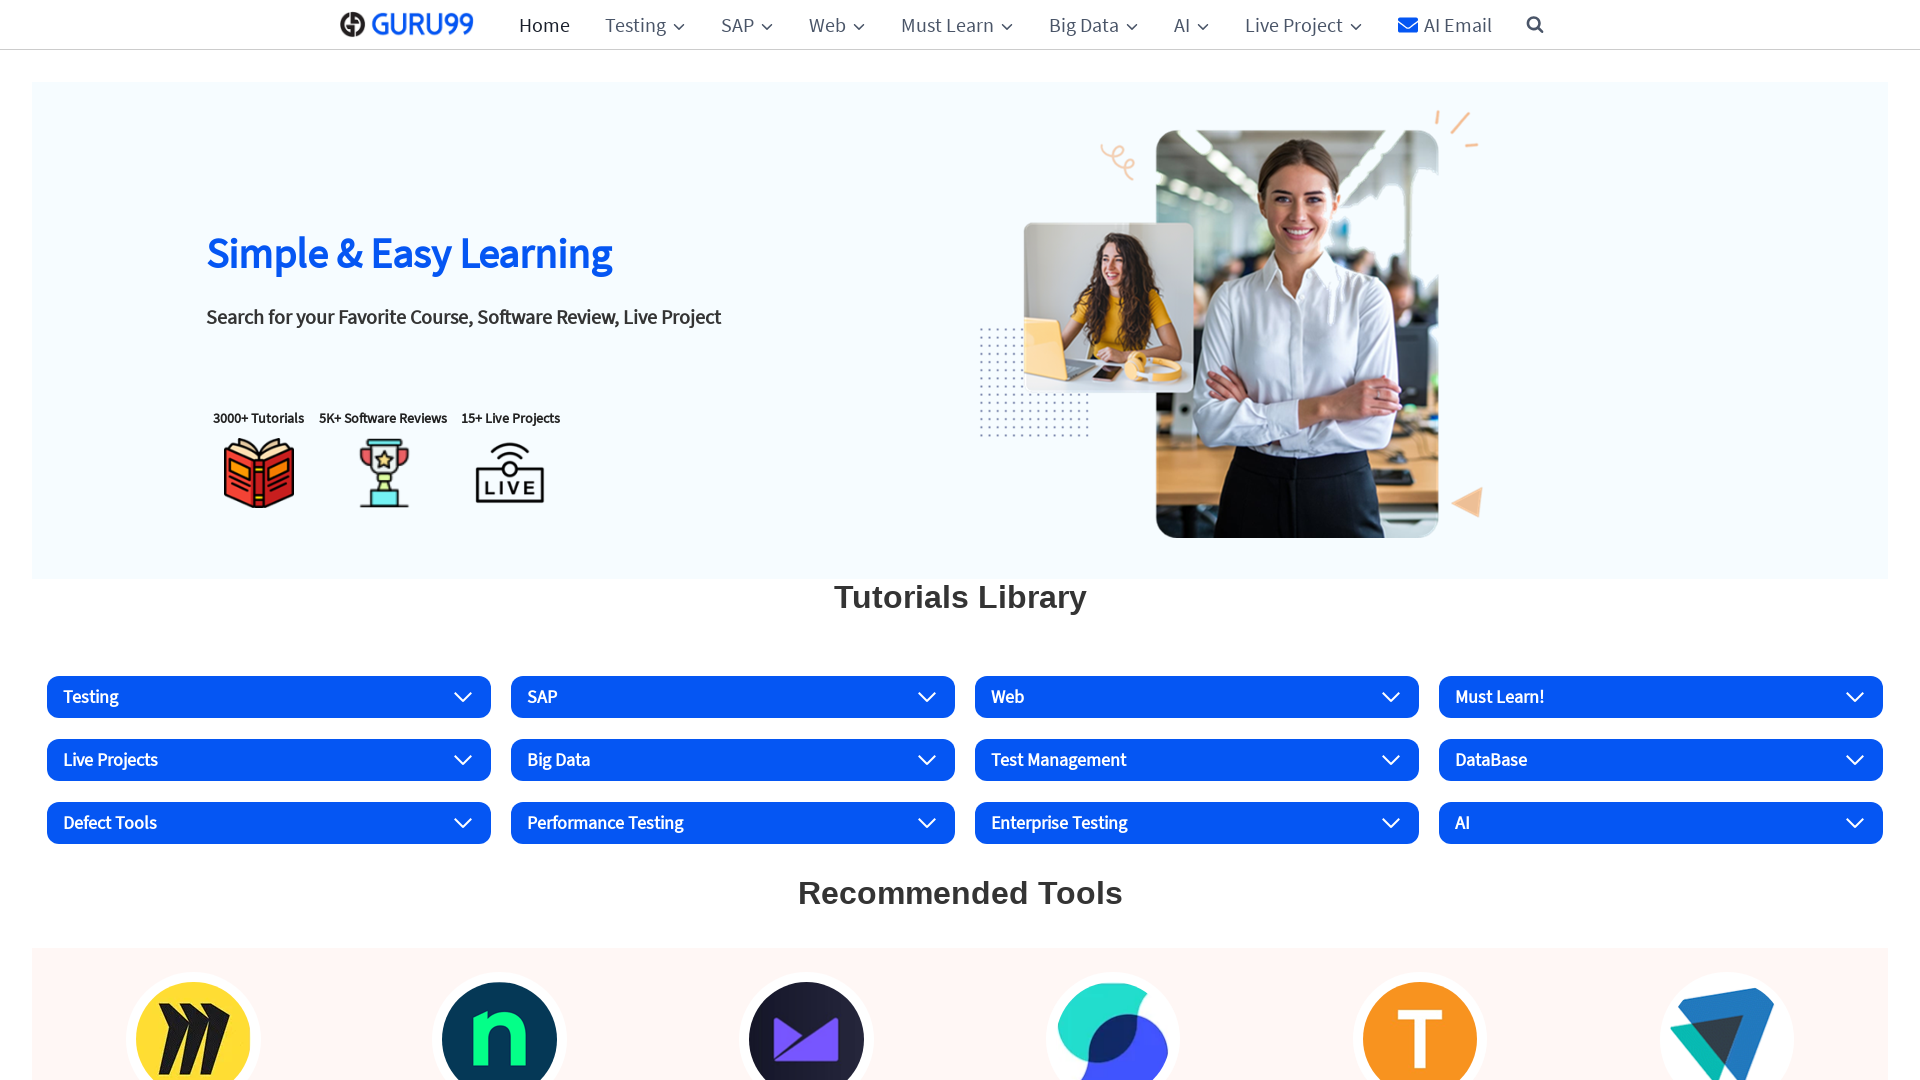

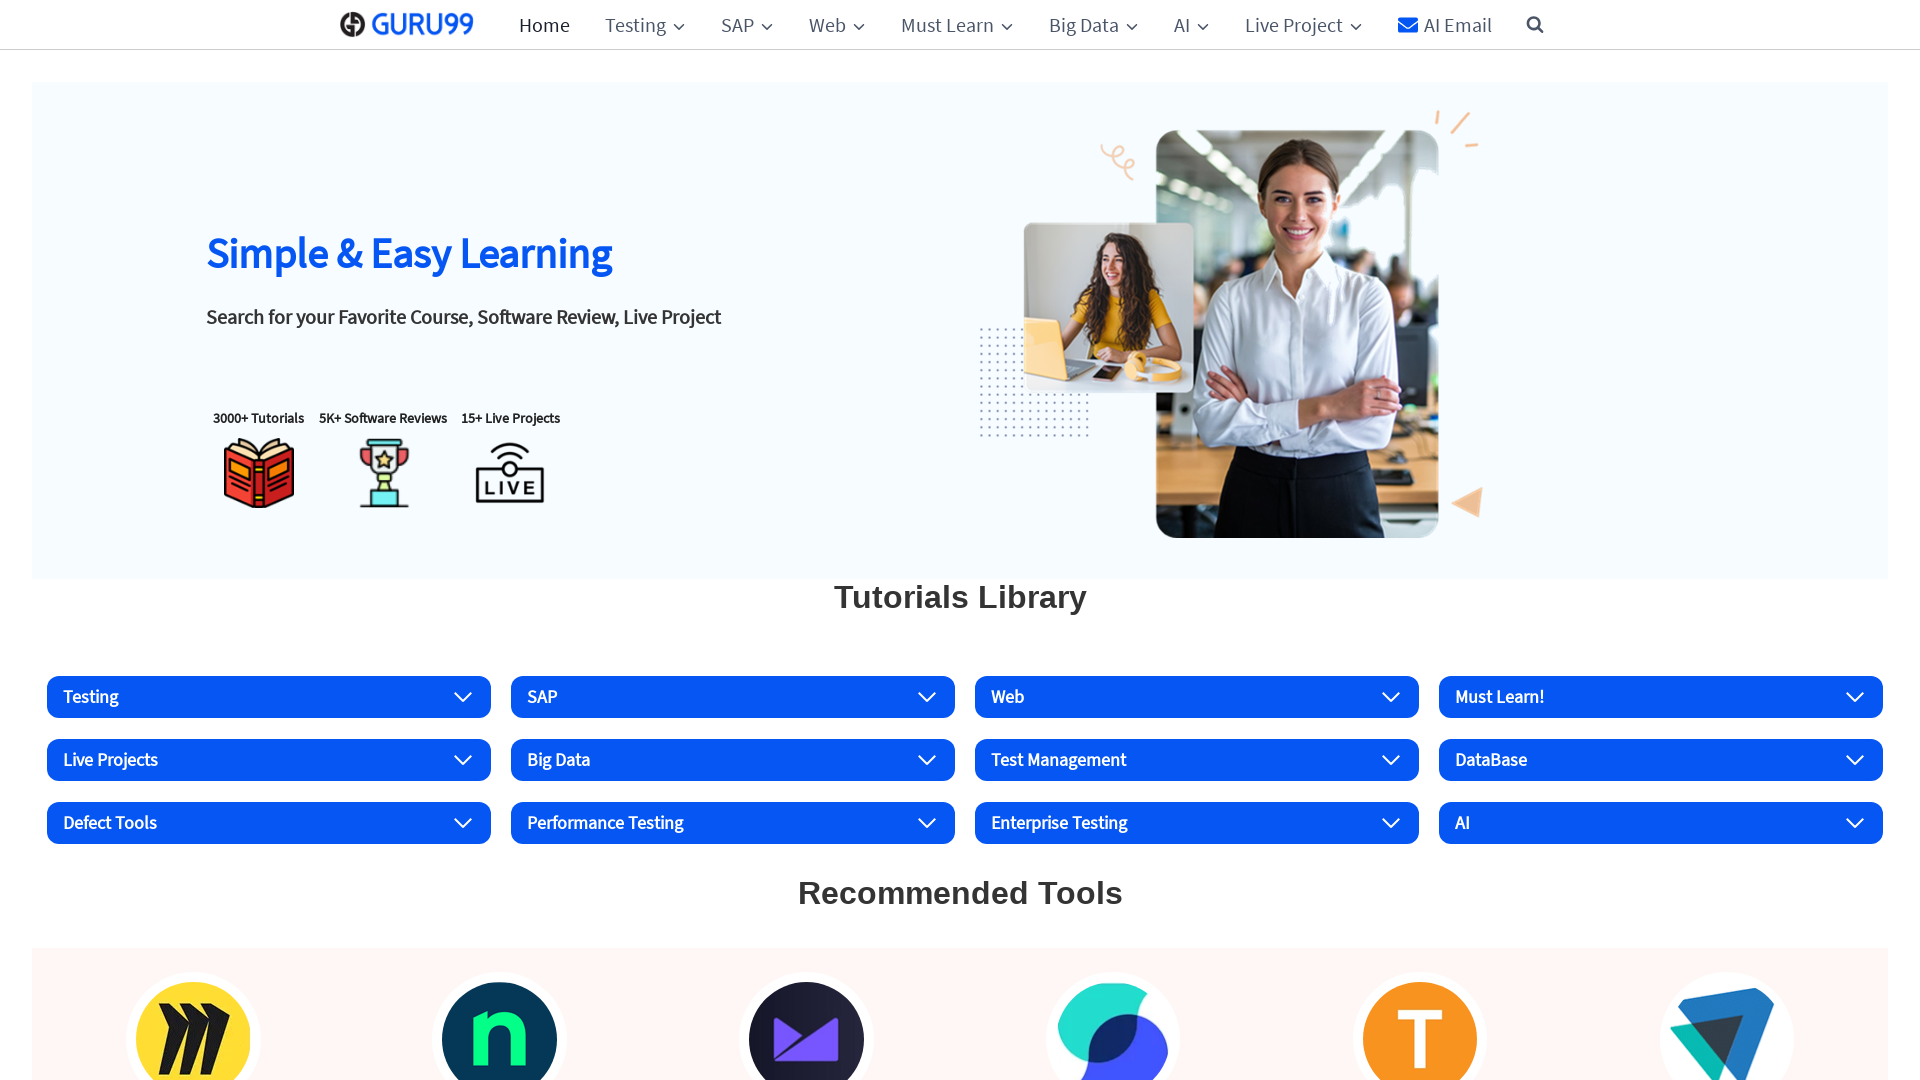